Validates the page title of a webpage design experiment page, checking that it matches "Webpage Design" and contains the word "Design"

Starting URL: https://raushankumarbaitha.github.io/Experiment-2/

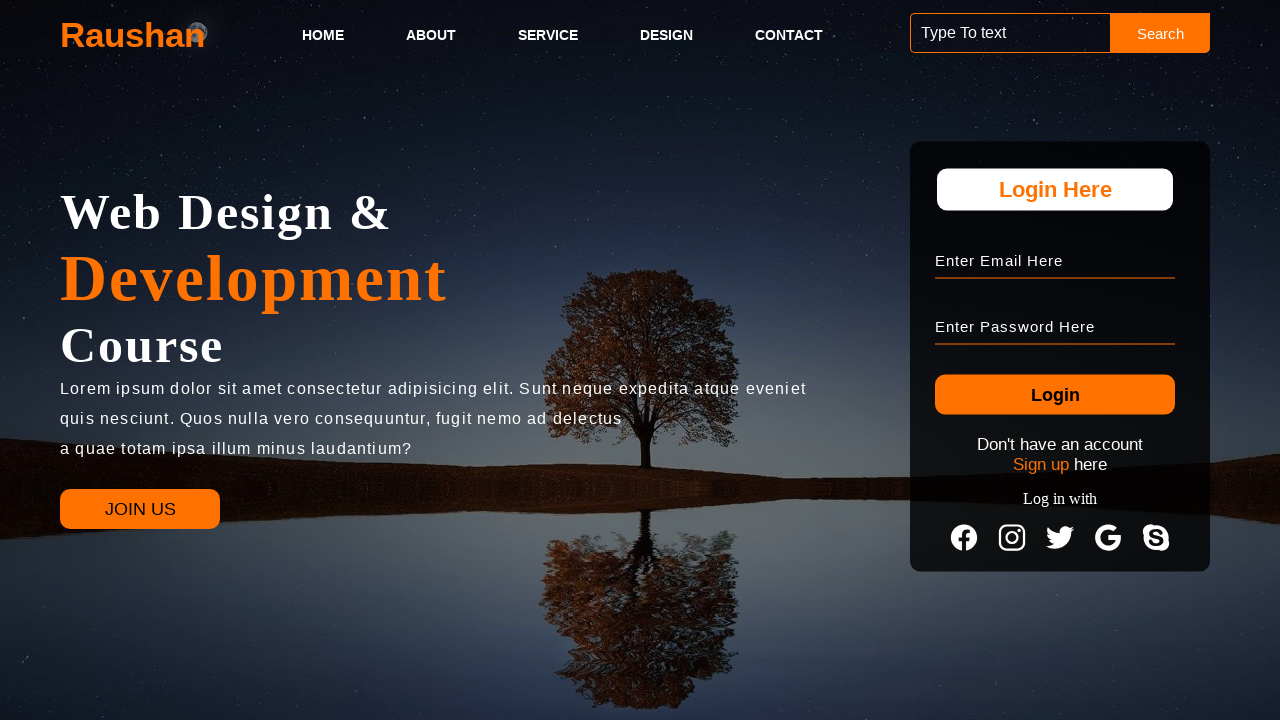

Navigated to webpage design experiment page
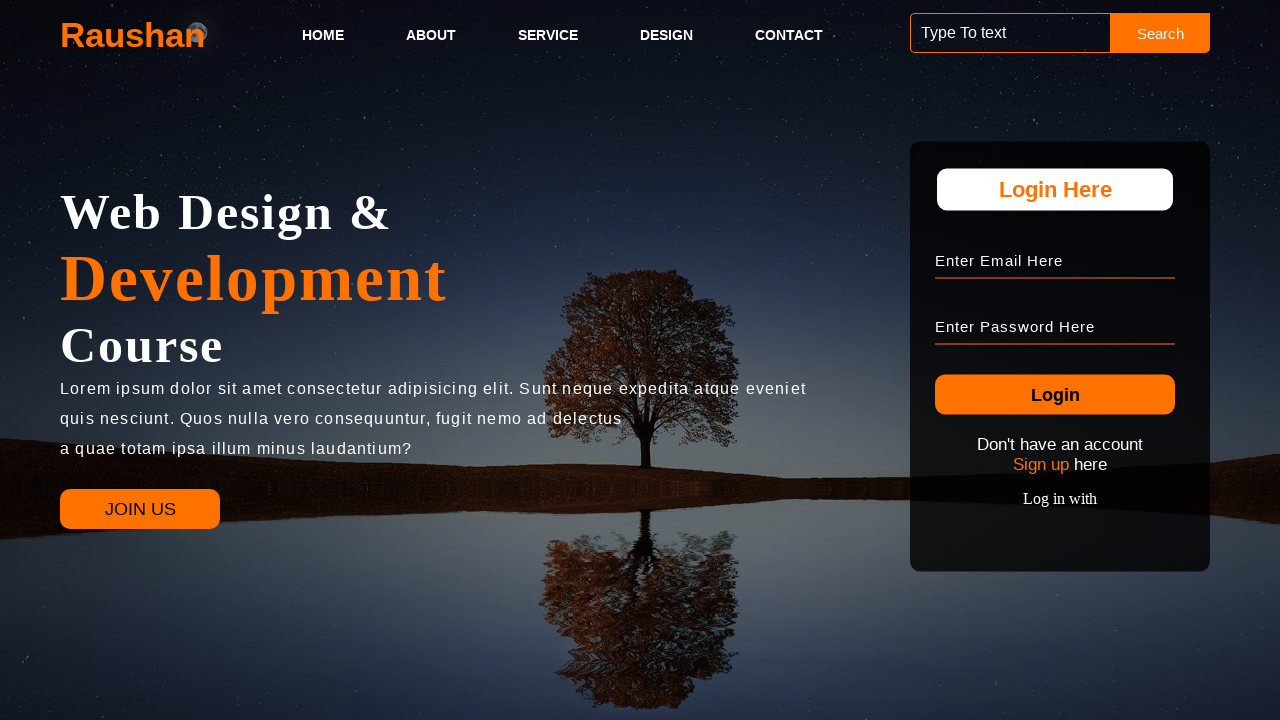

Page DOM content loaded
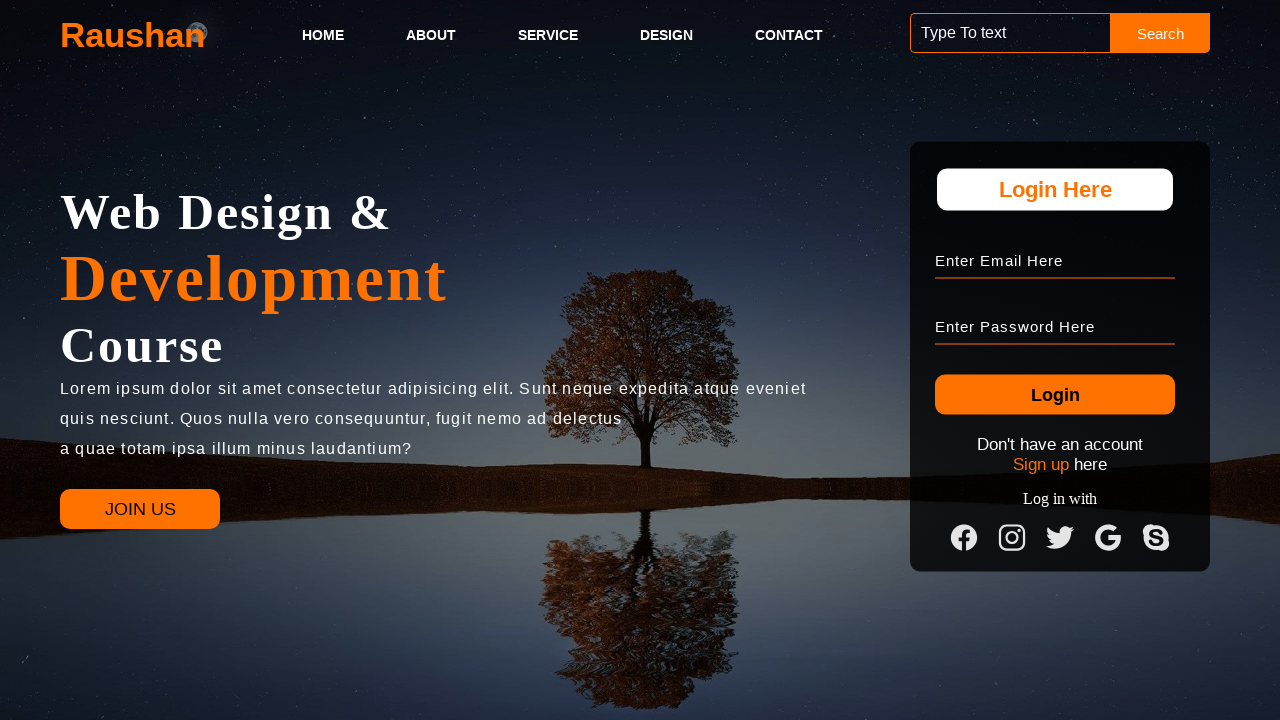

Retrieved page title: 'Webpage Design'
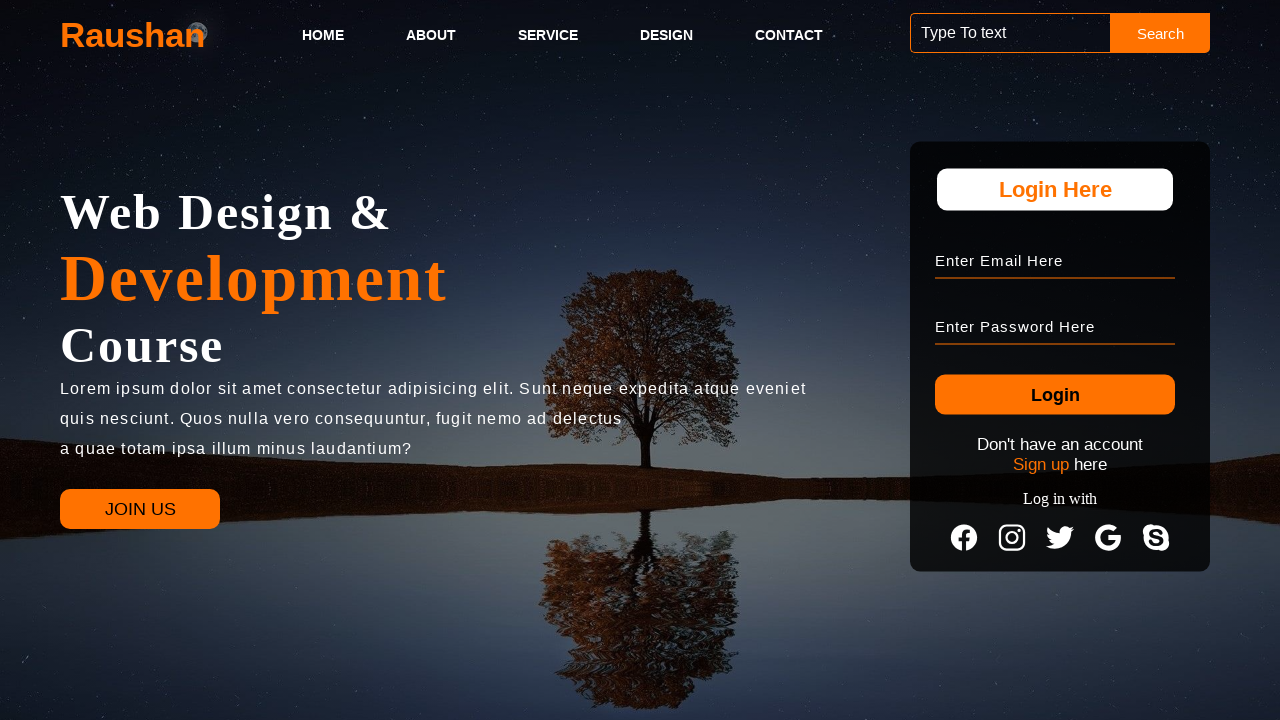

Verified page title matches expected value 'Webpage Design'
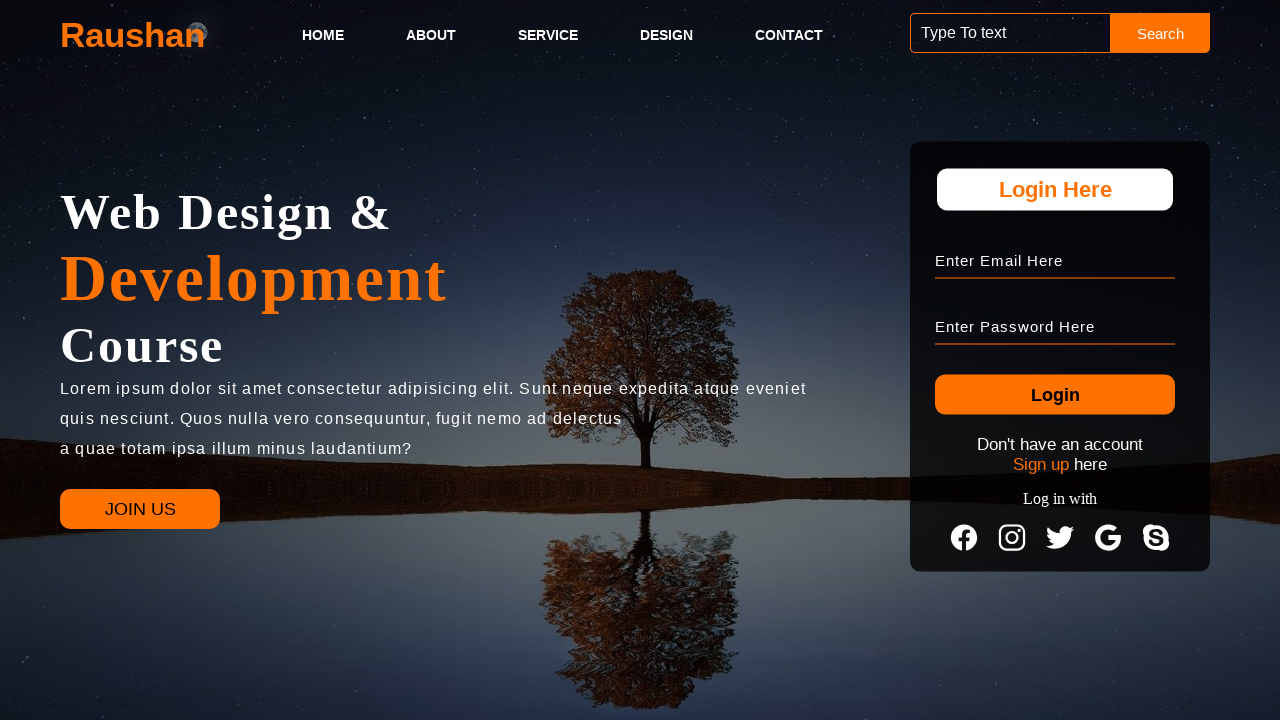

Verified page title contains the word 'Design'
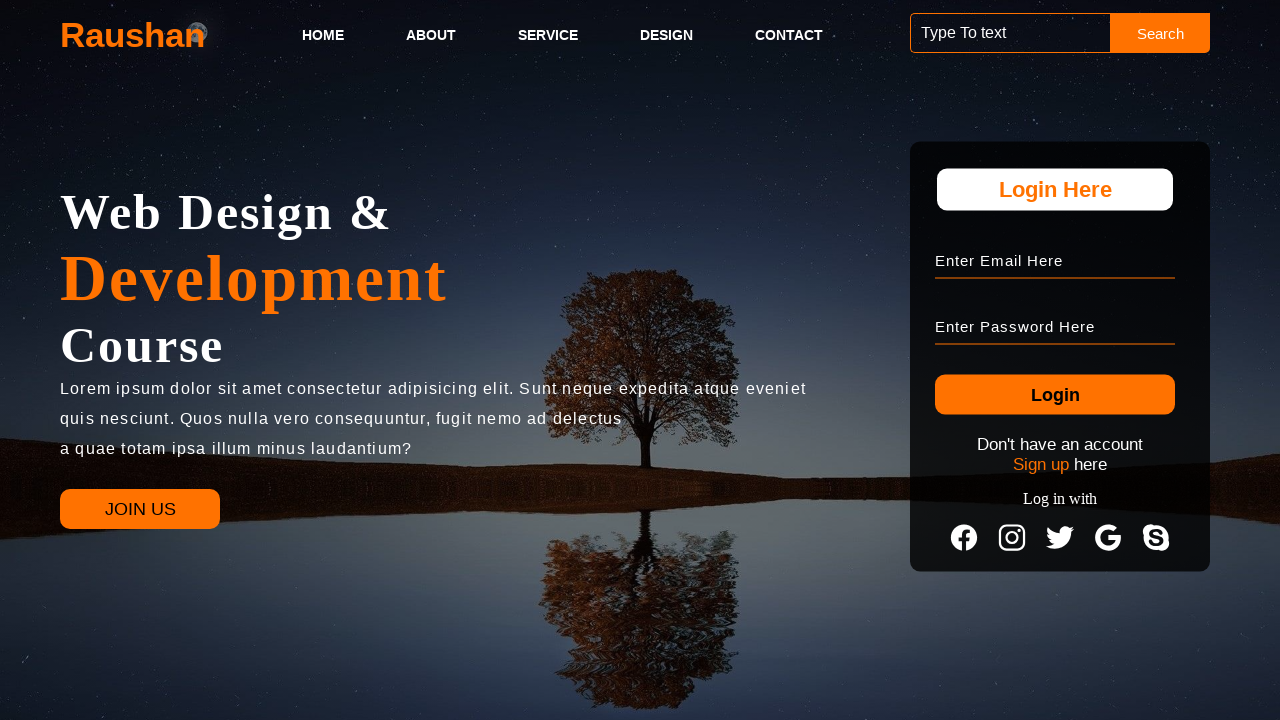

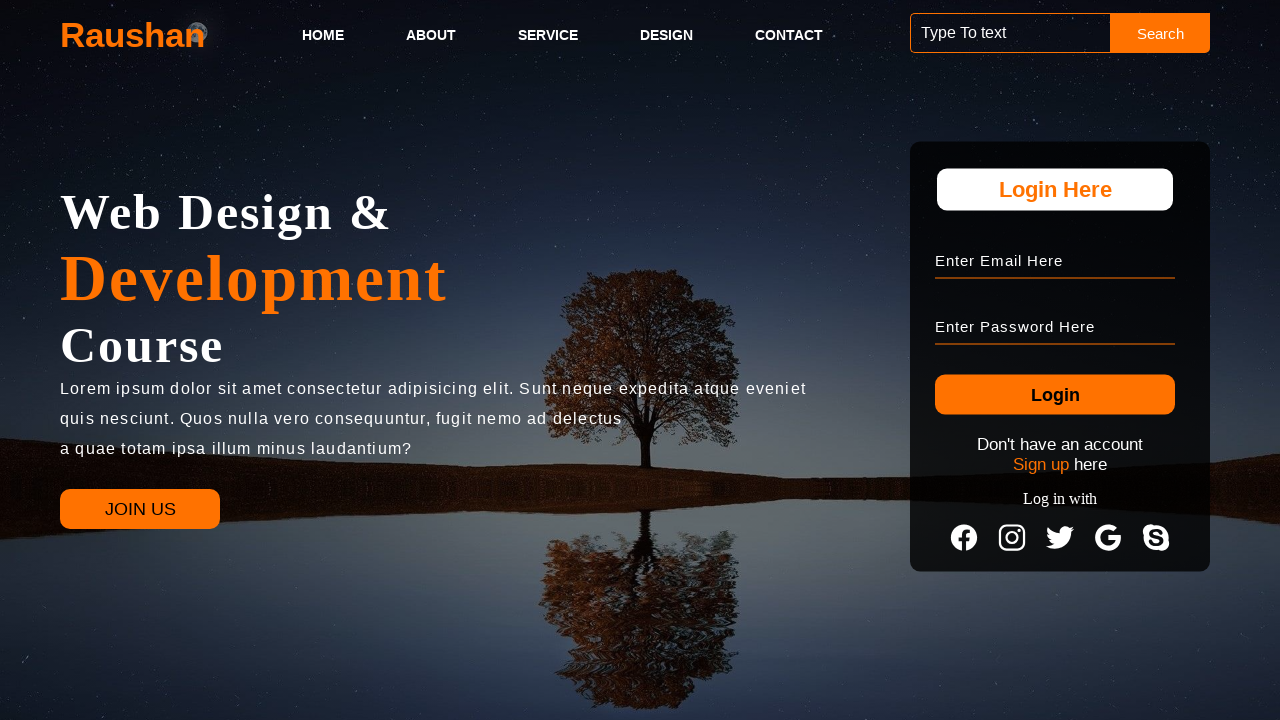